Tests that entering invalid non-numeric input in the number field displays an appropriate error message asking for a number

Starting URL: https://kristinek.github.io/site/tasks/enter_a_number

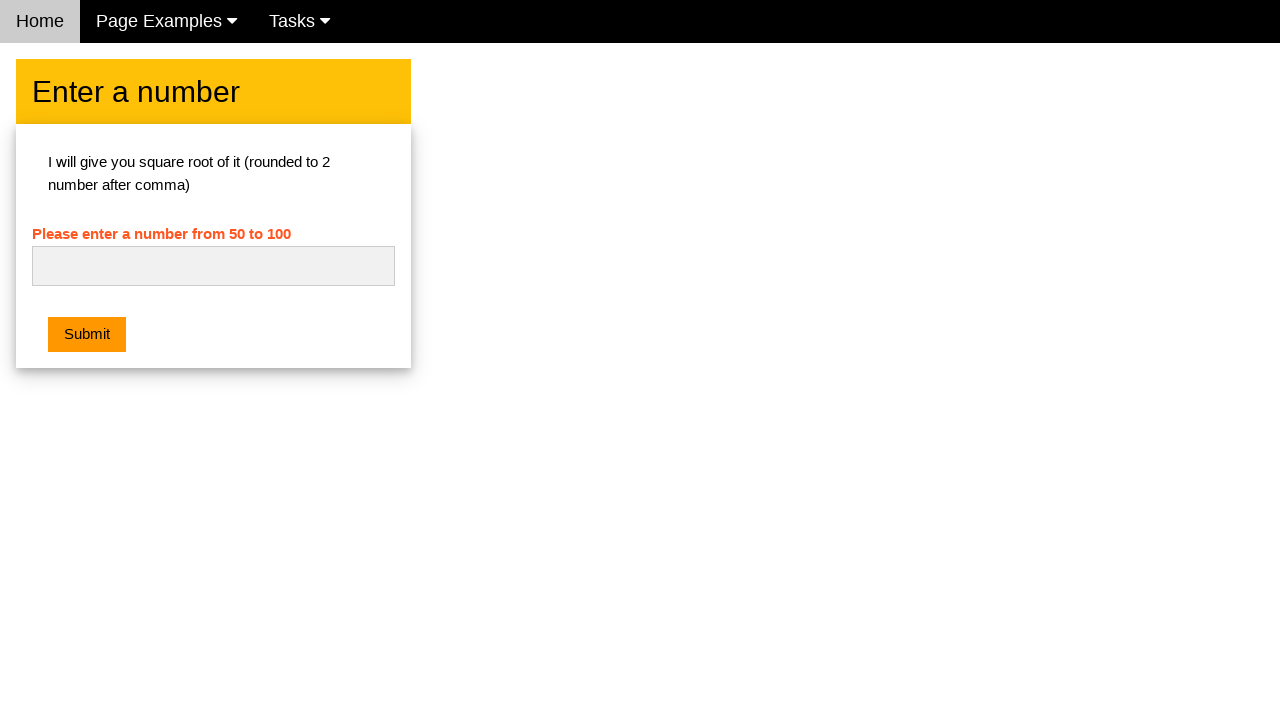

Filled number field with invalid non-numeric input 'abc' on #numb
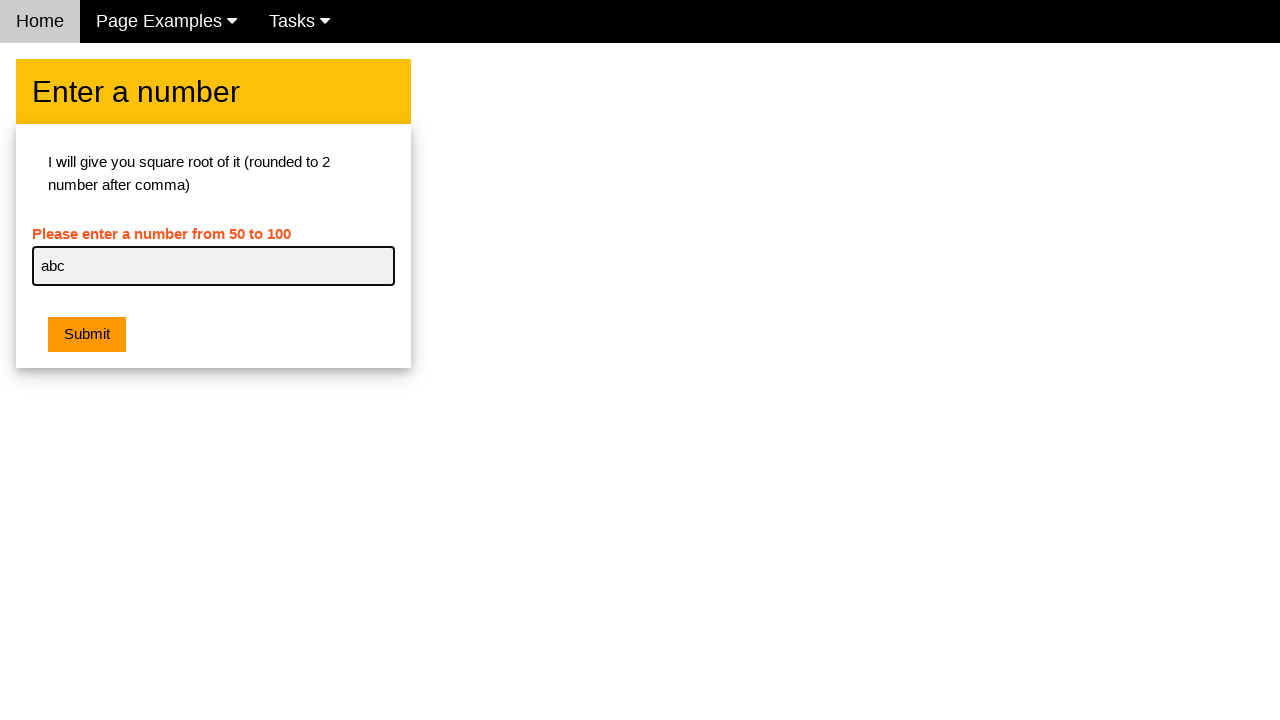

Clicked submit button at (87, 335) on .w3-btn.w3-orange.w3-margin
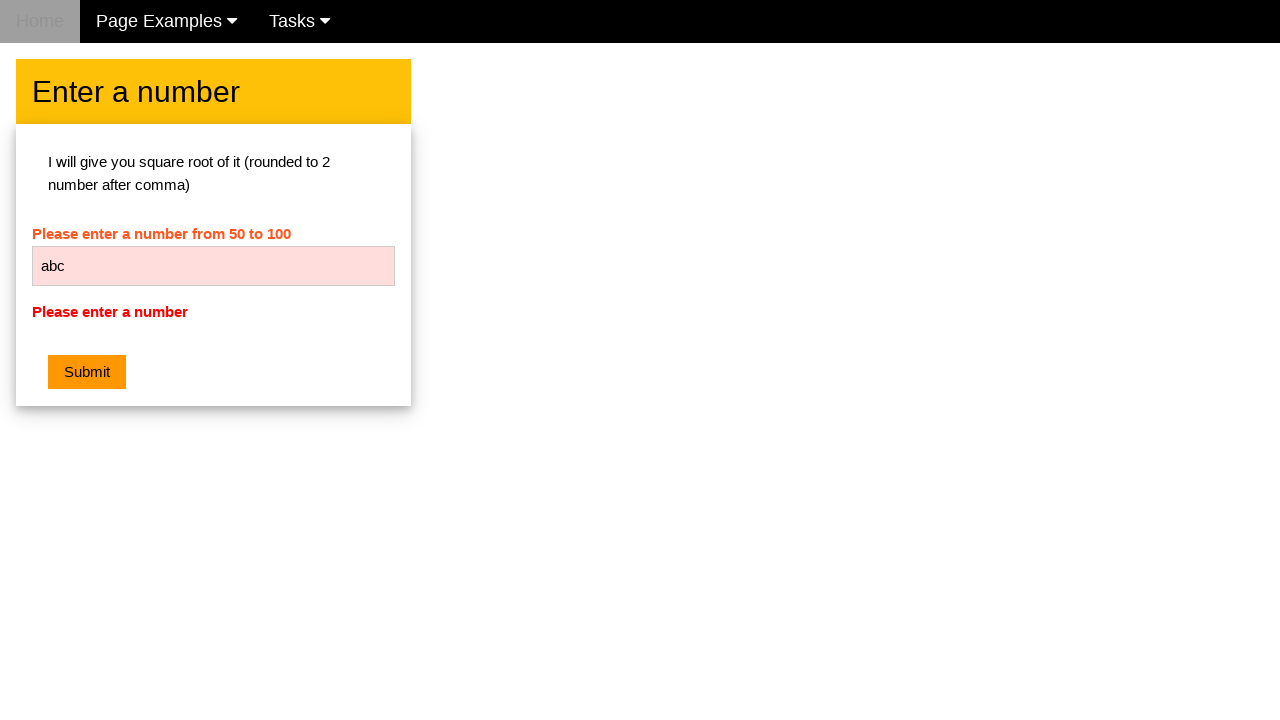

Retrieved error message text
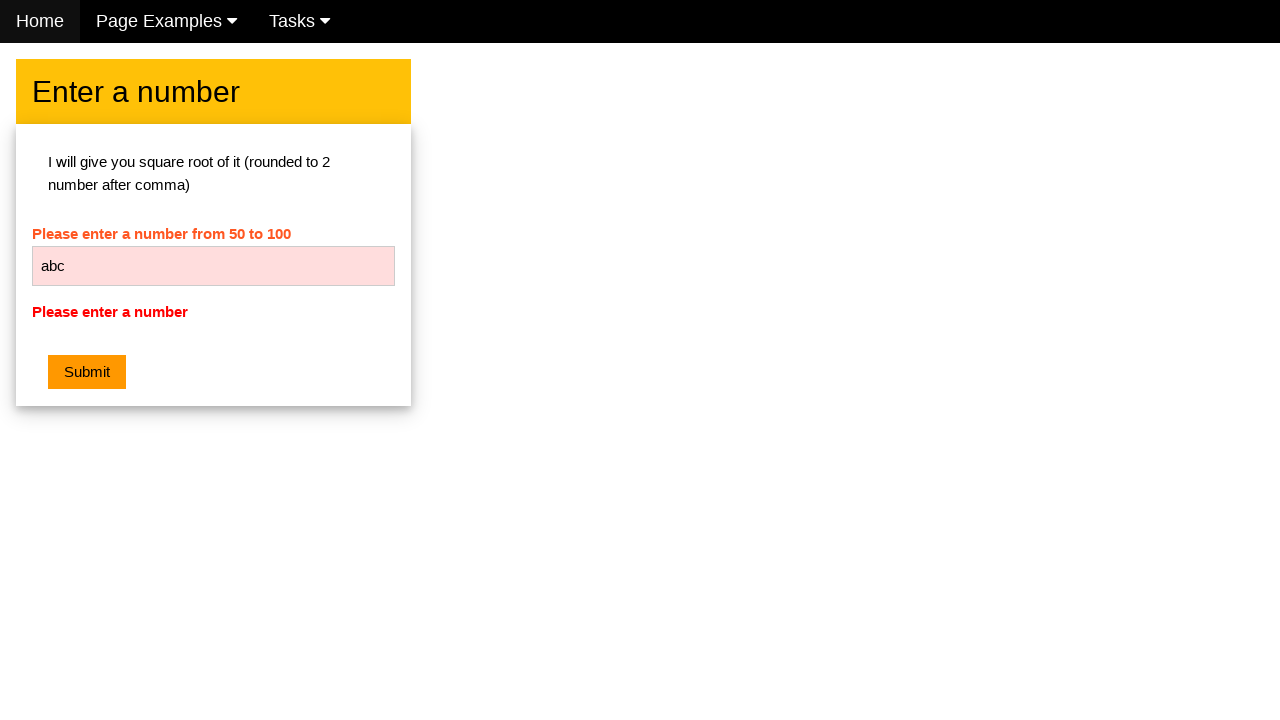

Verified error message displays 'Please enter a number'
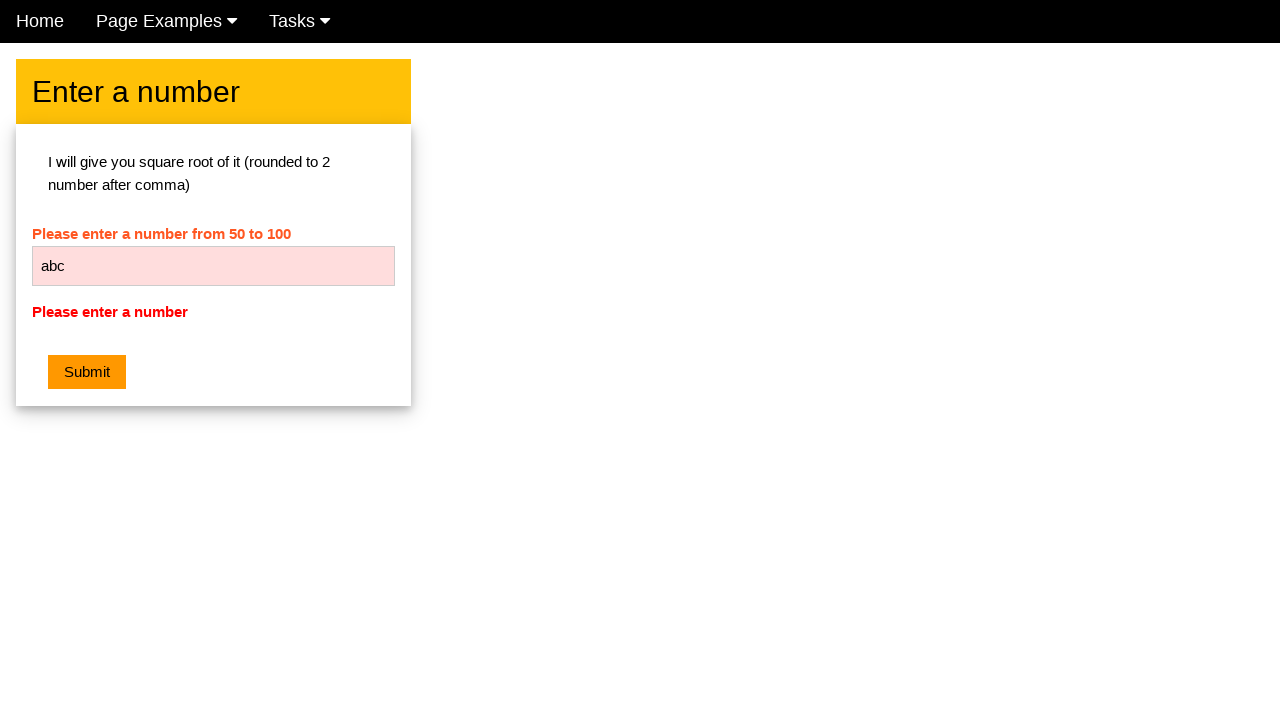

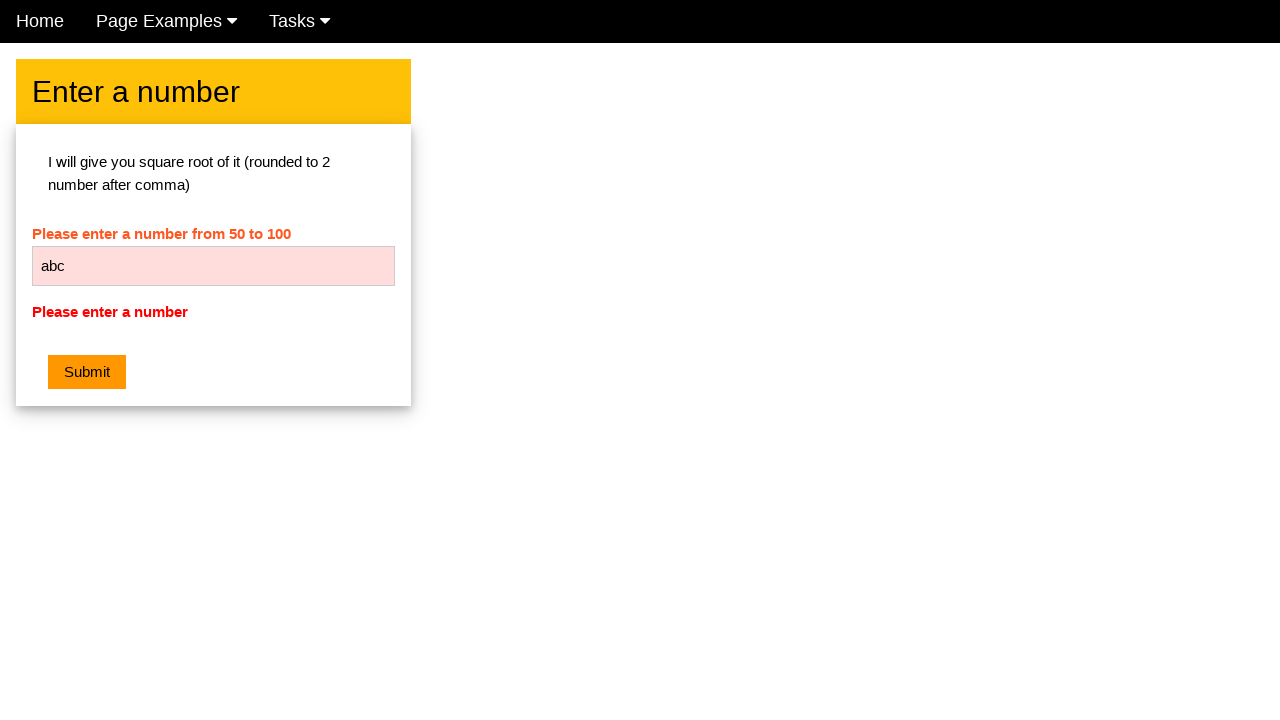